Tests Bootstrap dropdown functionality by clicking on a dropdown menu, waiting for options to appear, and selecting the "JavaScript" option from the dropdown list.

Starting URL: http://seleniumpractise.blogspot.in/2016/08/bootstrap-dropdown-example-for-selenium.html

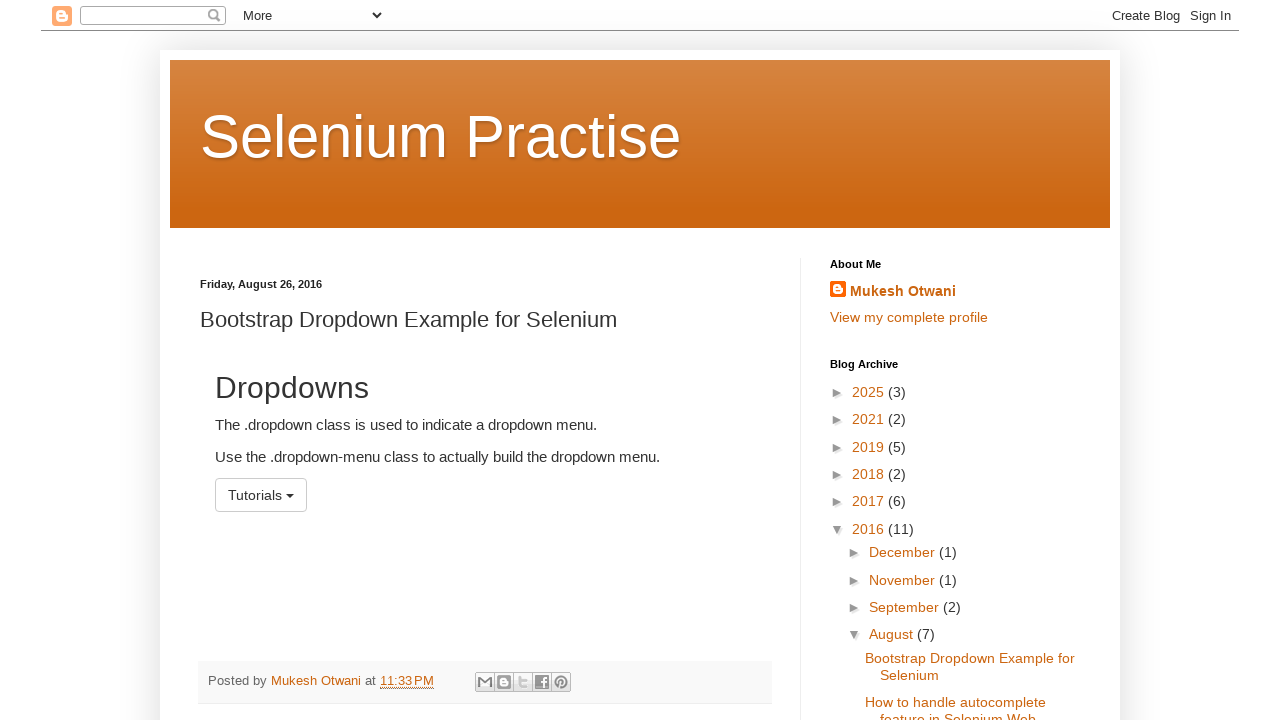

Clicked dropdown menu to open it at (261, 495) on #menu1
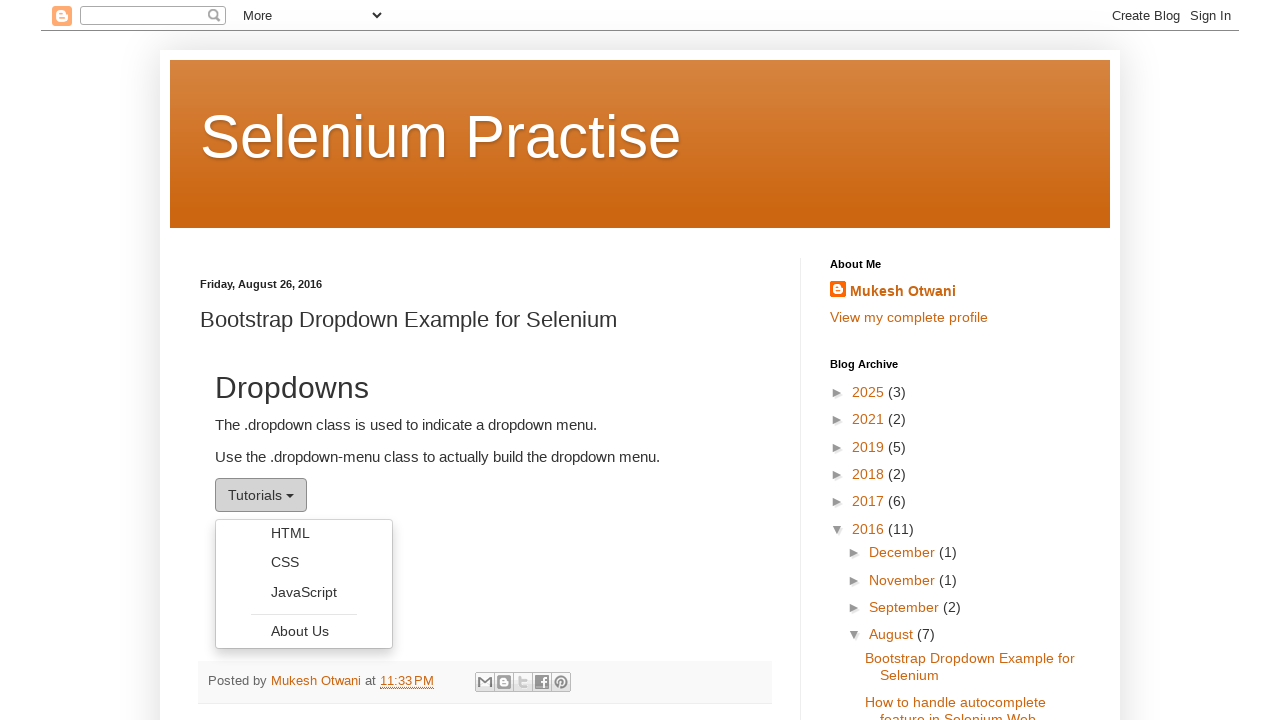

Dropdown options appeared and are visible
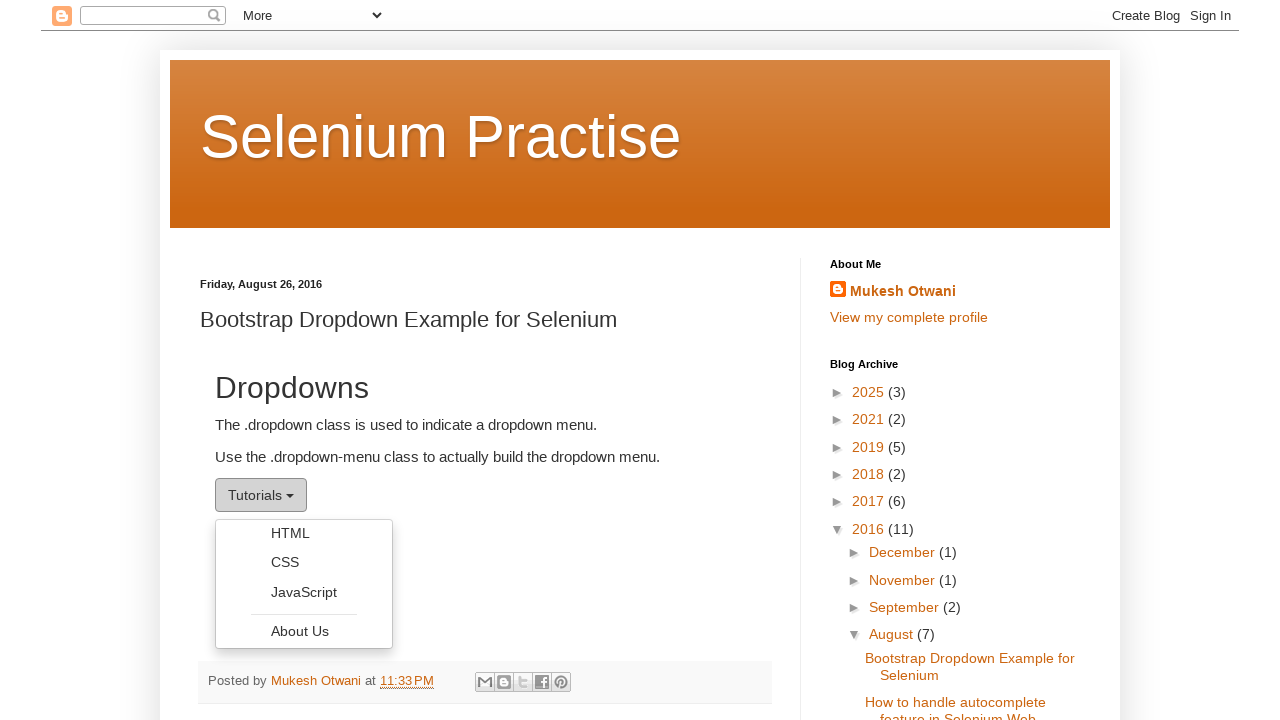

Selected 'JavaScript' option from dropdown menu at (304, 592) on ul.dropdown-menu li a:has-text('JavaScript')
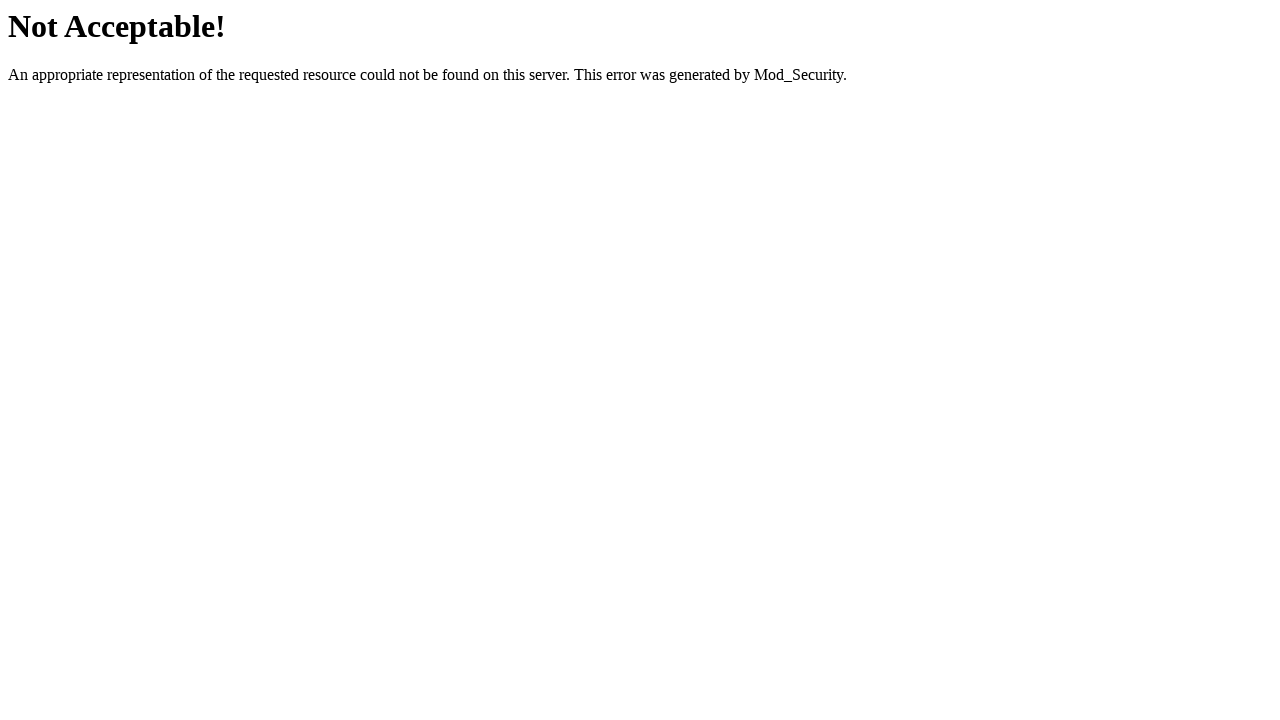

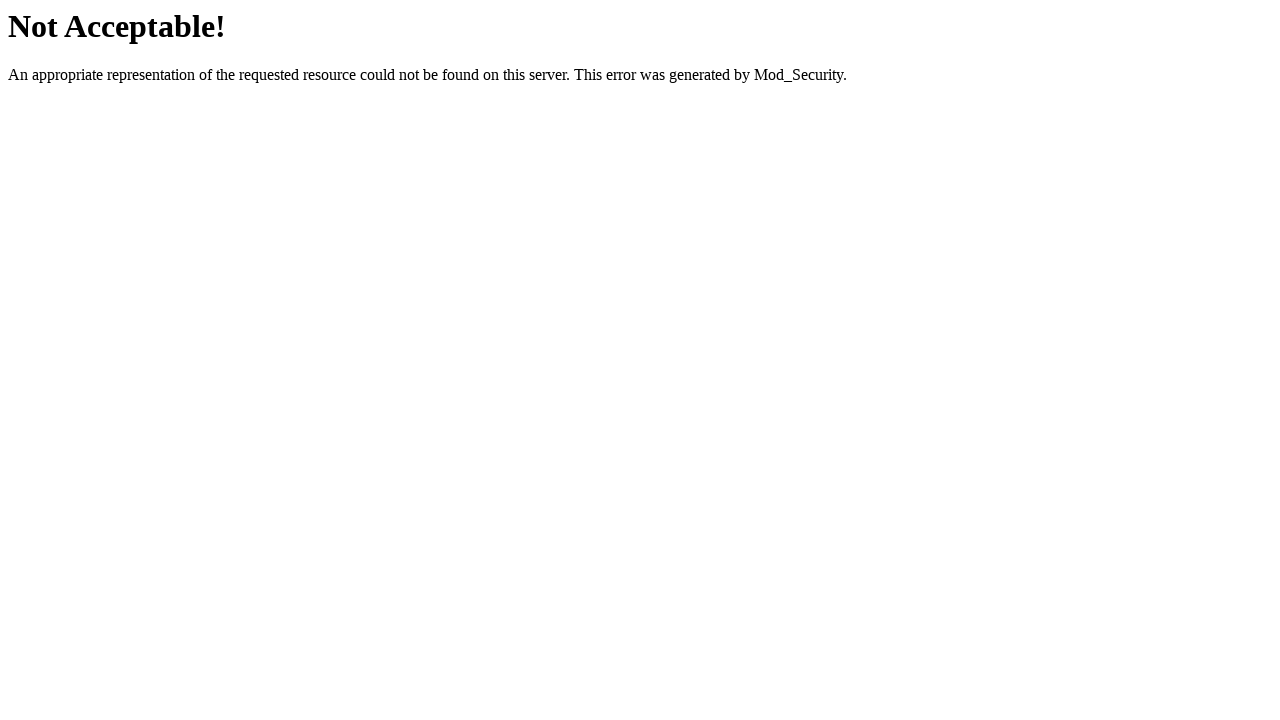